Tests three different button click types on the demoqa buttons page: double-click, right-click, and standard click, verifying that each displays the appropriate success message.

Starting URL: https://demoqa.com/buttons

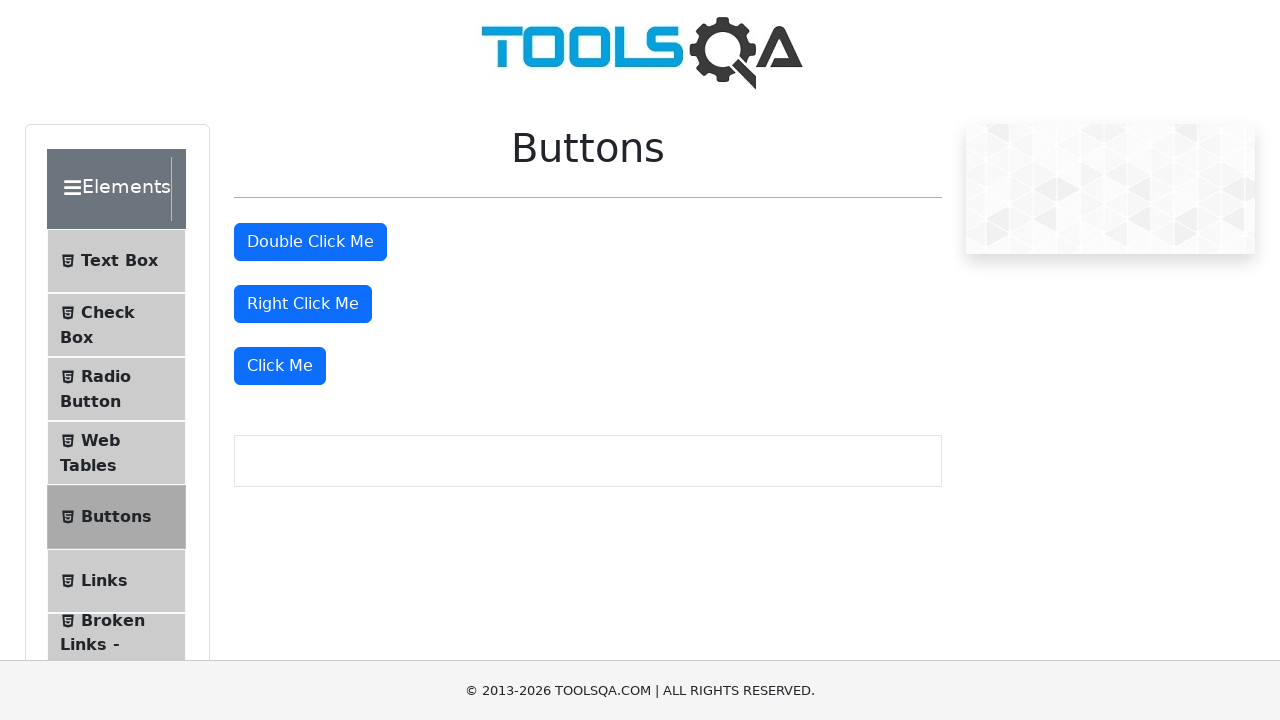

Double-clicked the 'Double Click Me' button at (310, 242) on button:has-text('Double Click Me')
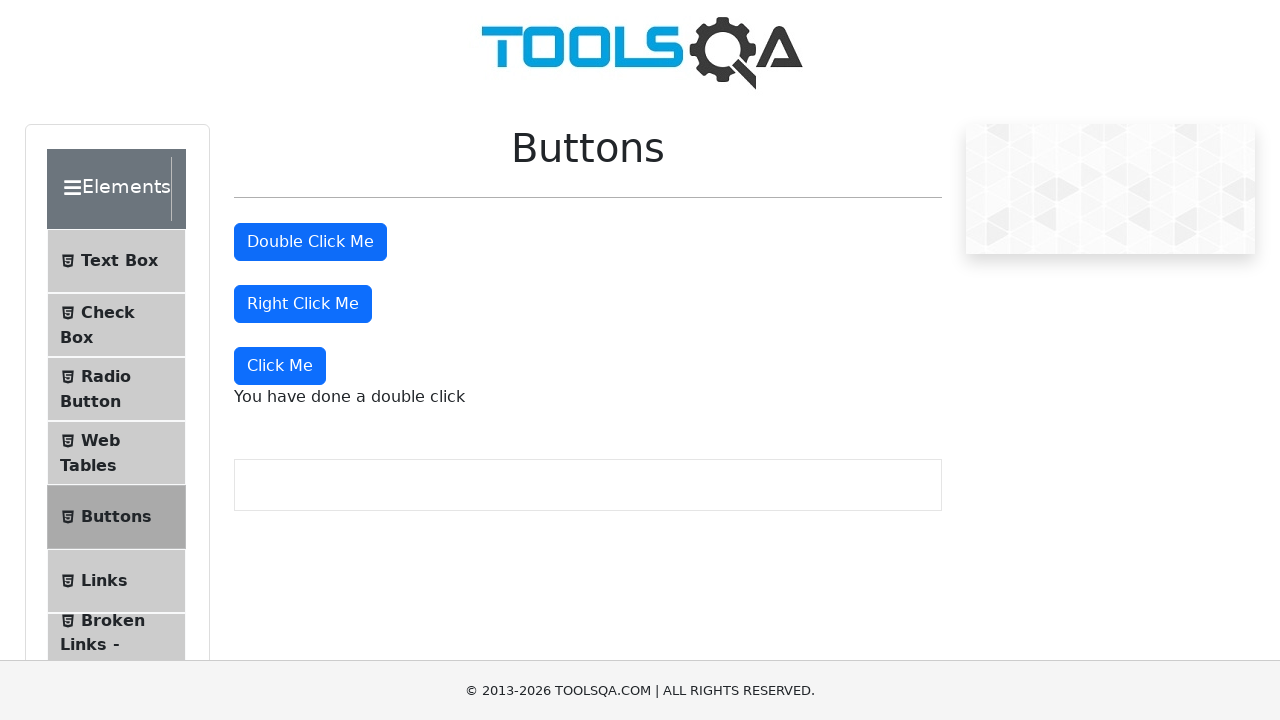

Verified double-click success message appeared
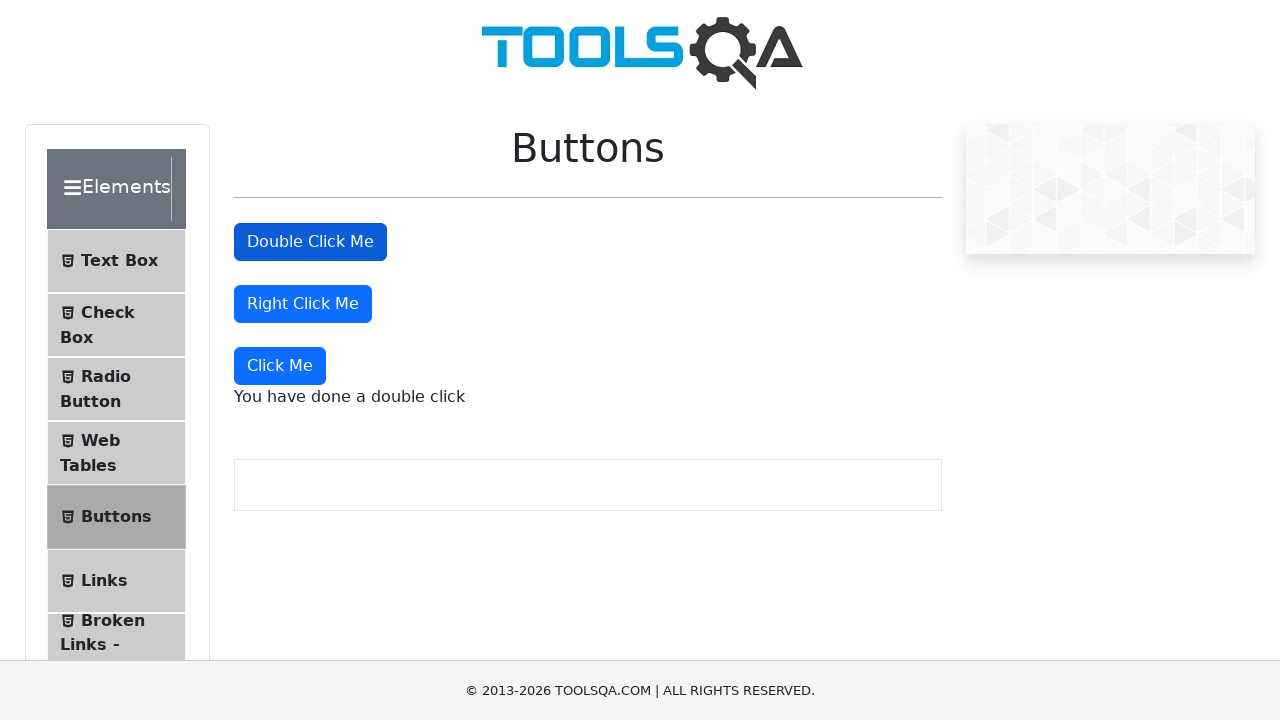

Right-clicked the 'Right Click Me' button at (303, 304) on button:has-text('Right Click Me')
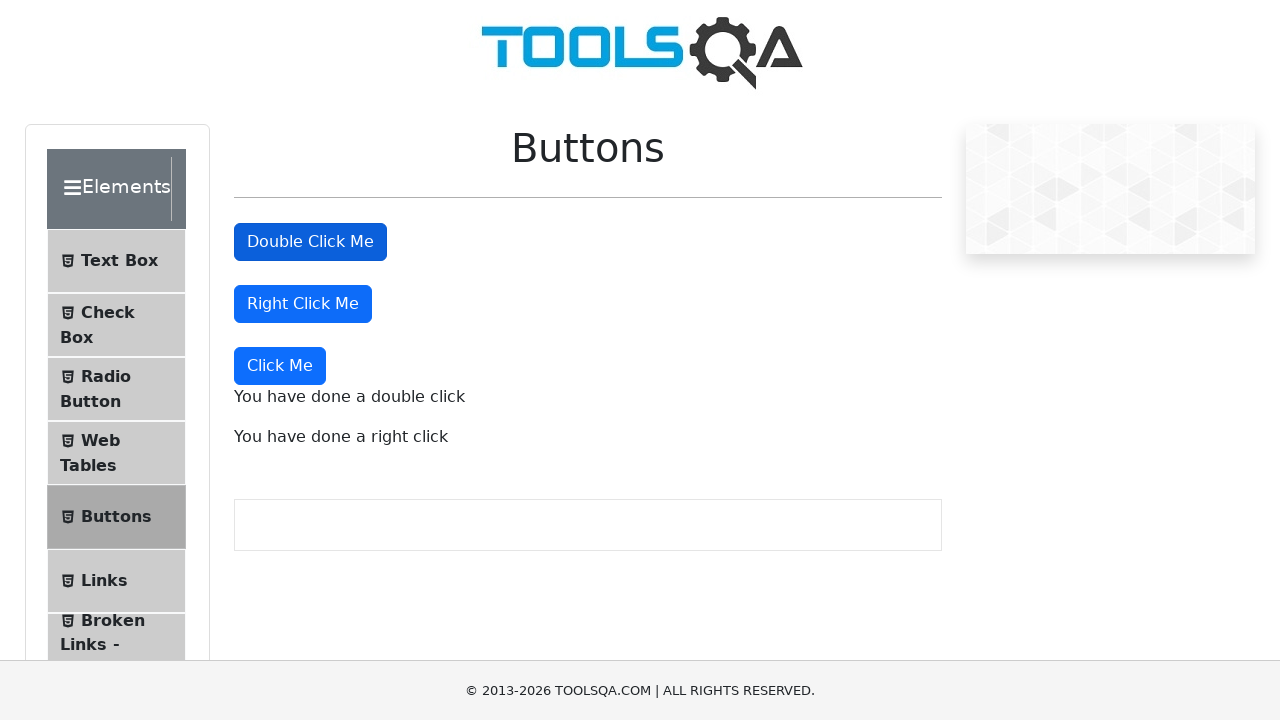

Verified right-click success message appeared
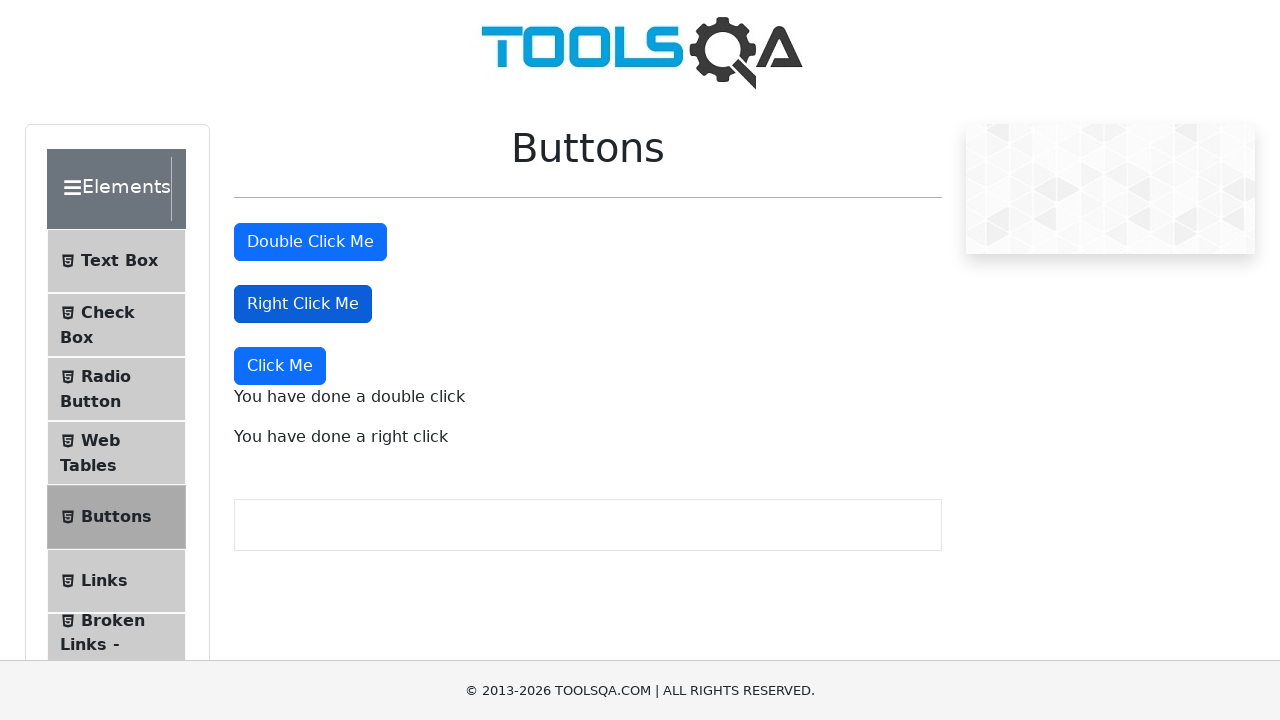

Clicked the 'Click Me' button at (280, 366) on button:has-text('Click Me'):not(:has-text('Double')):not(:has-text('Right'))
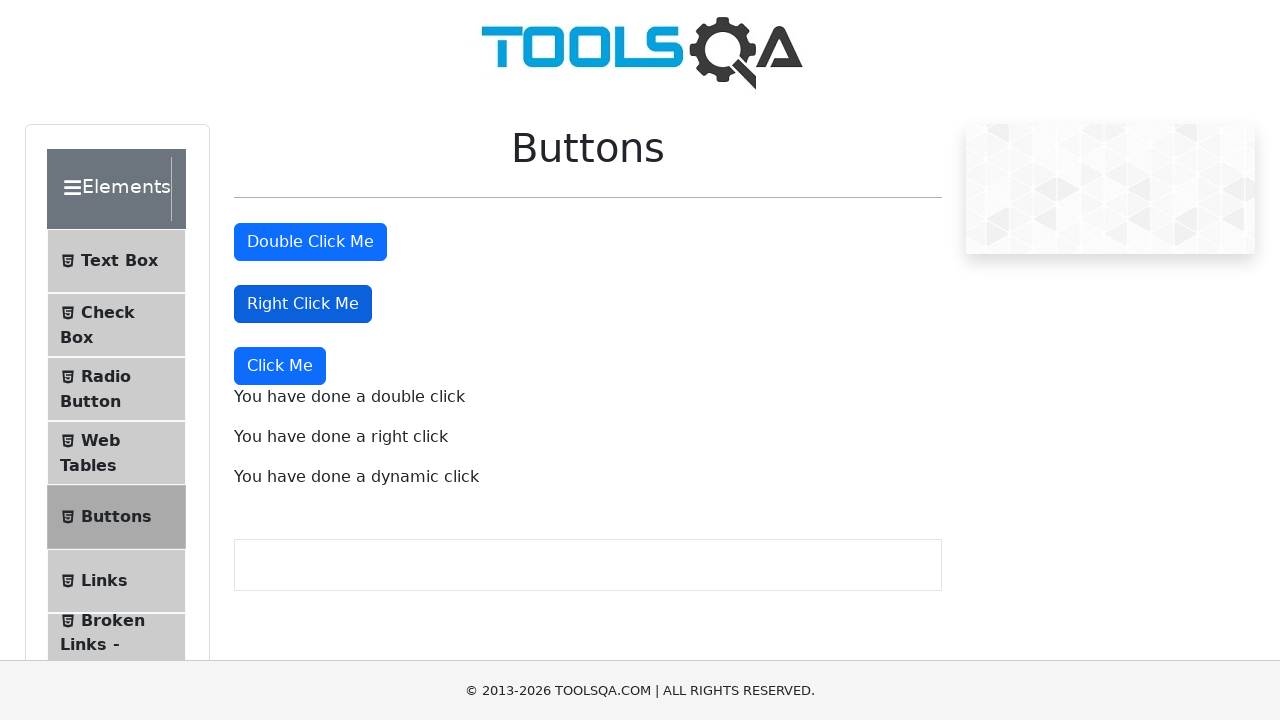

Verified standard click success message appeared
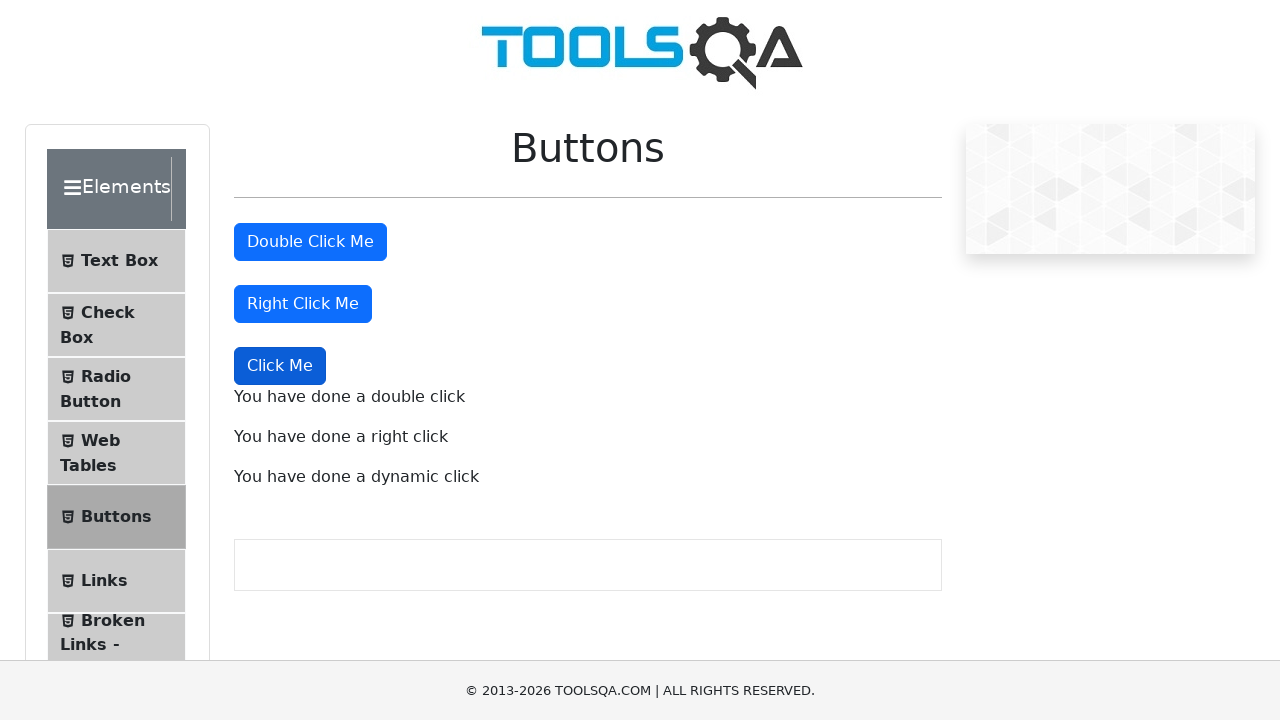

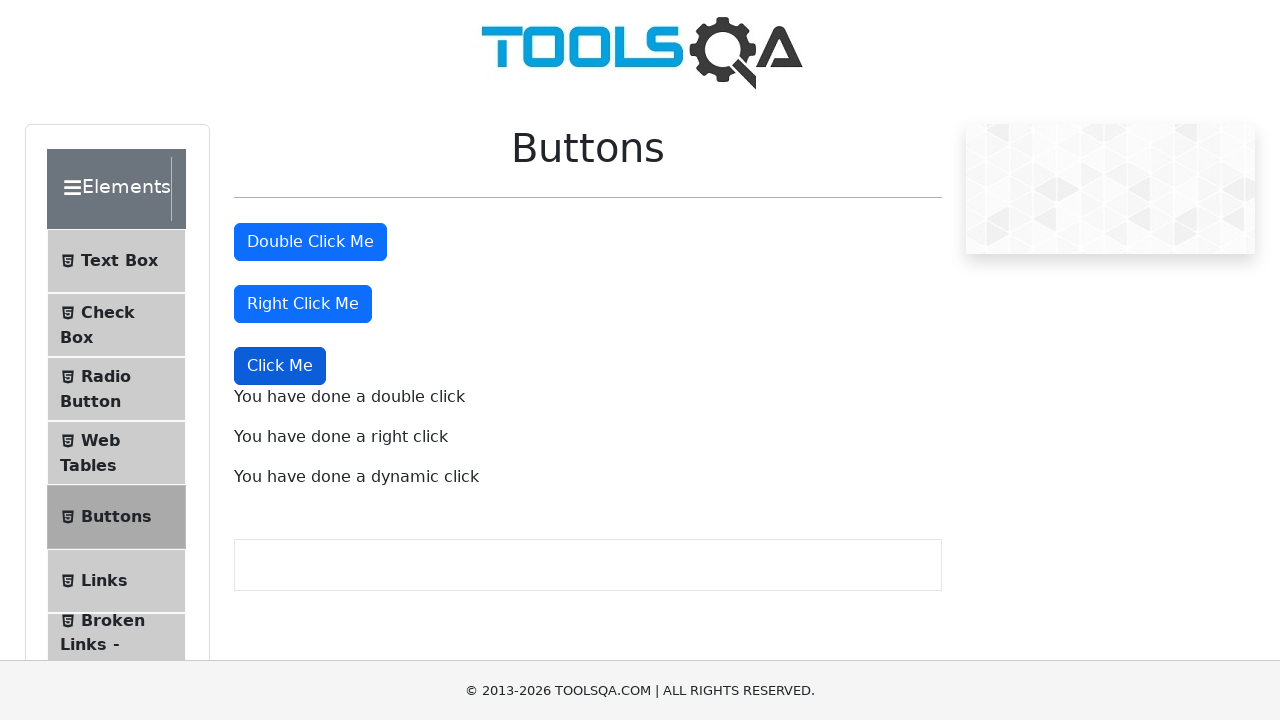